Tests adding a product to the shopping cart on BrowserStack's demo e-commerce site by filtering for Apple products, clicking add to cart, and verifying the product appears in the cart.

Starting URL: https://bstackdemo.com/

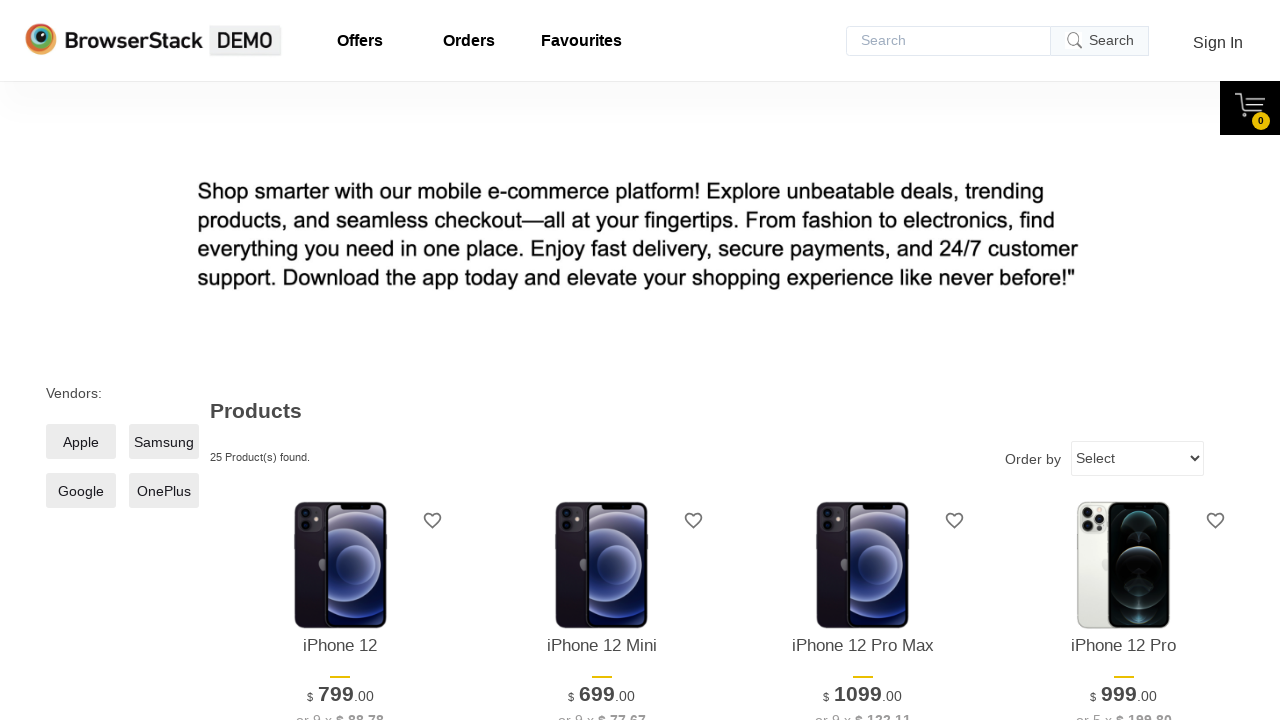

Set viewport size to 1280x1024
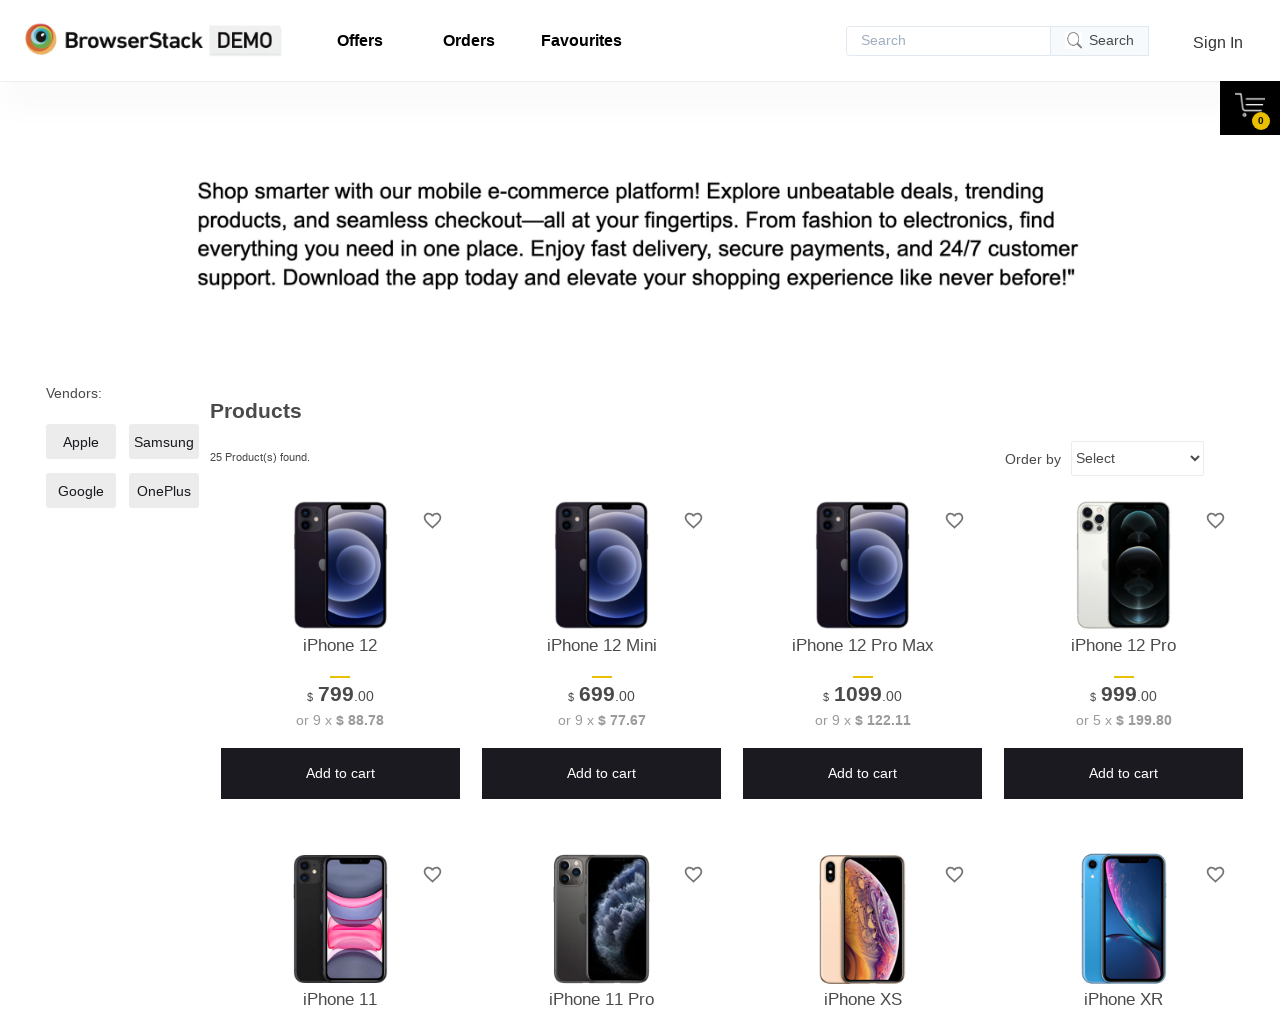

Waited for page to load - StackDemo title confirmed
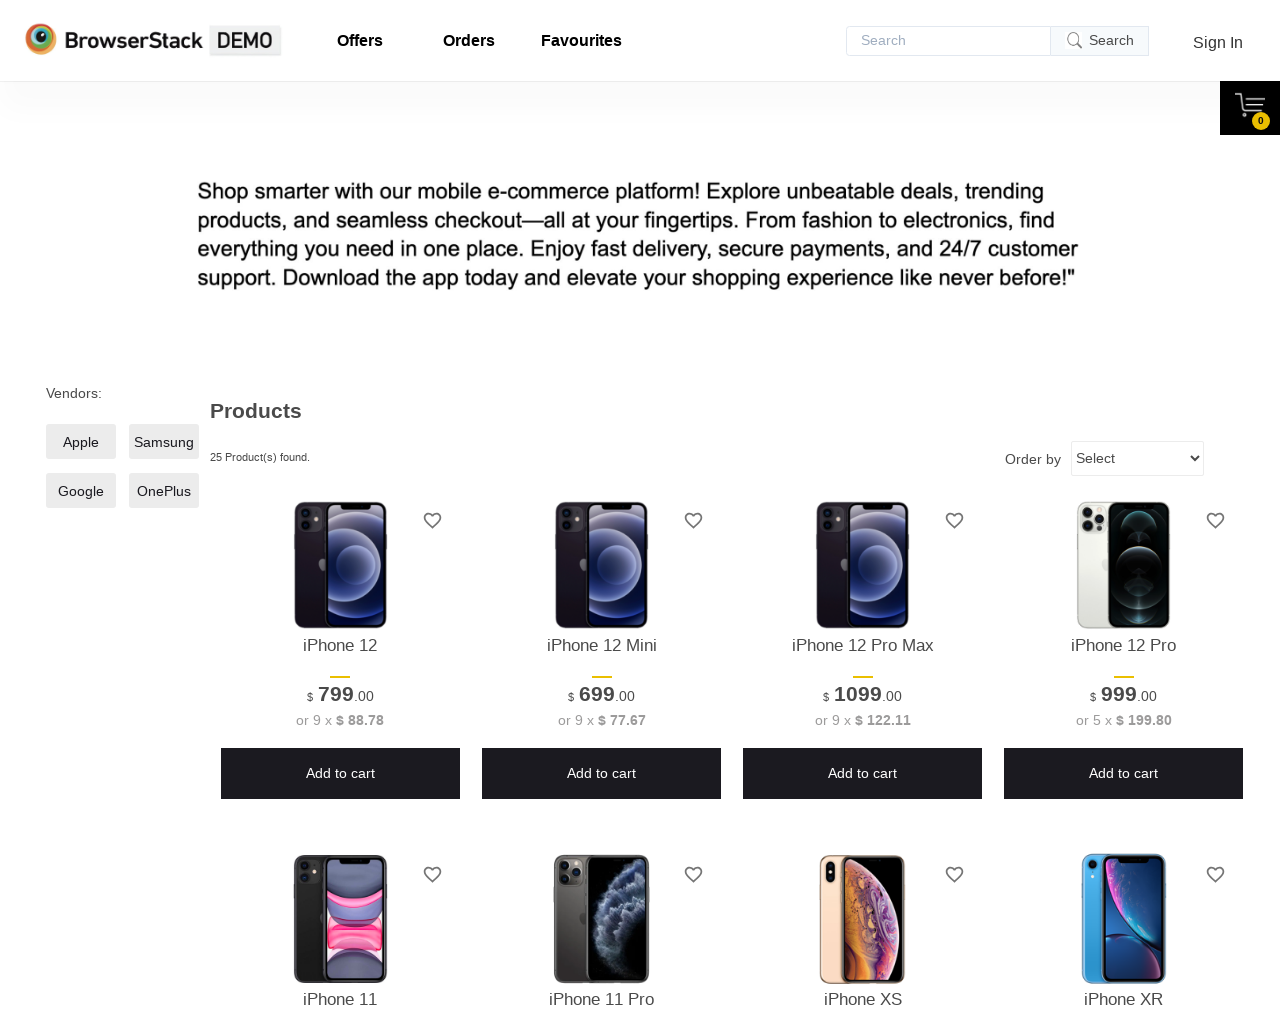

Clicked Apple products filter at (81, 442) on xpath=//*[@id="__next"]/div/div/main/div[1]/div[1]/label/span
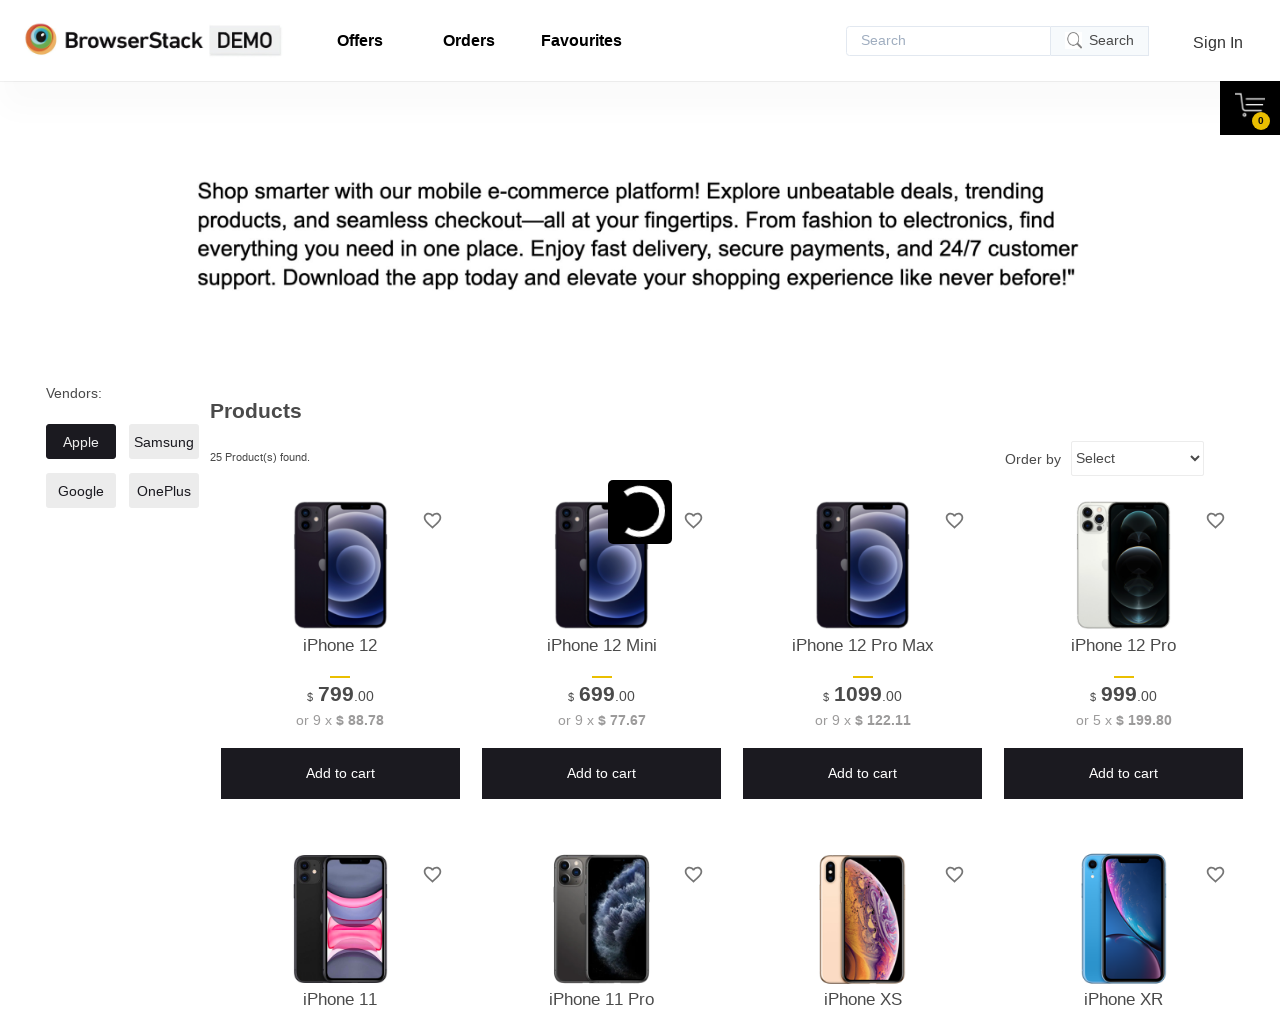

Waited for Apple product to be displayed
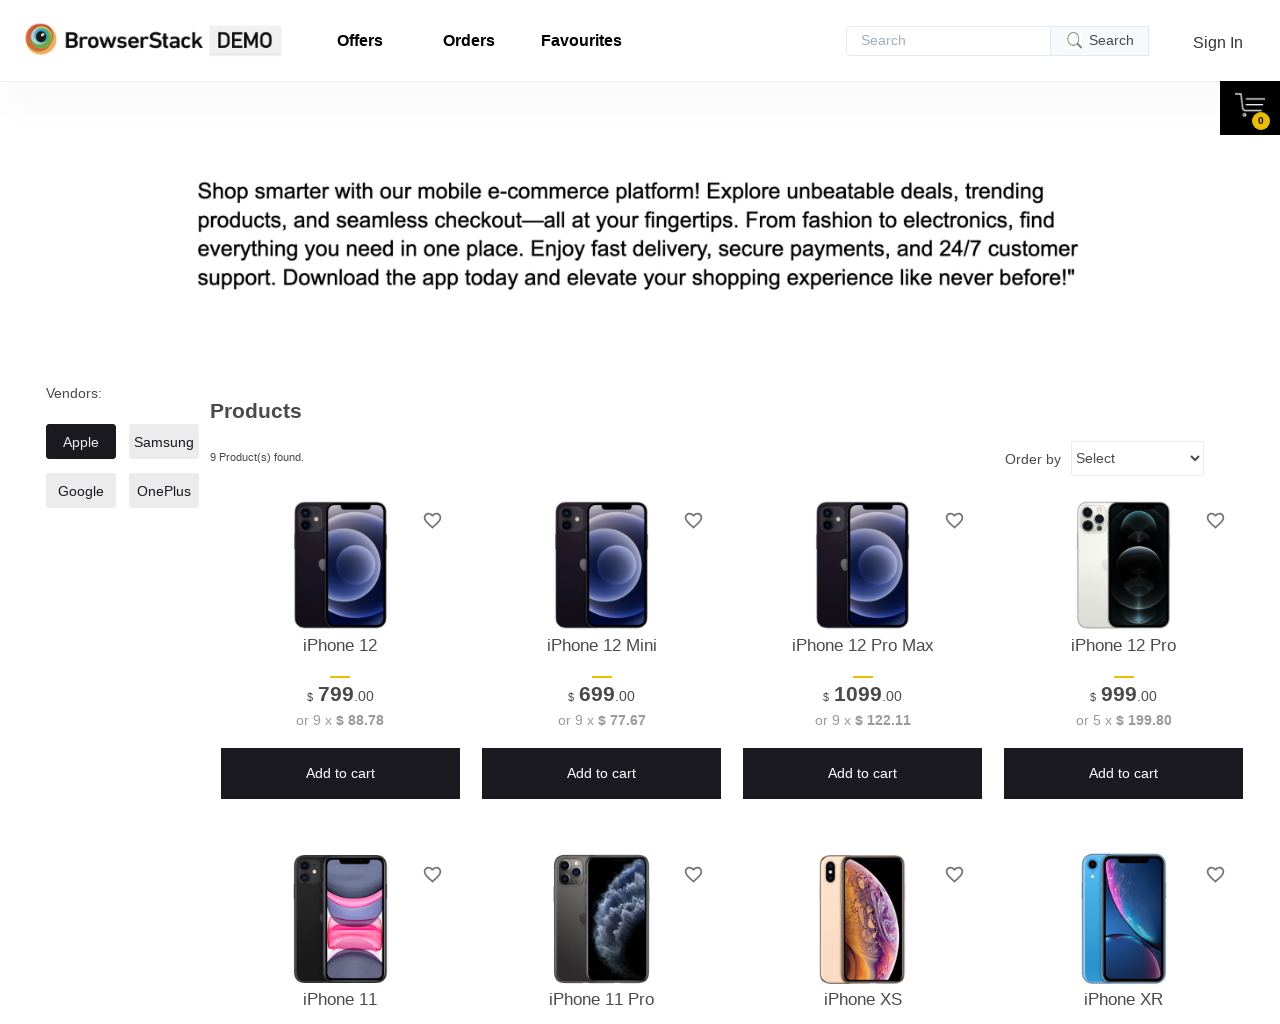

Retrieved product name: iPhone 12
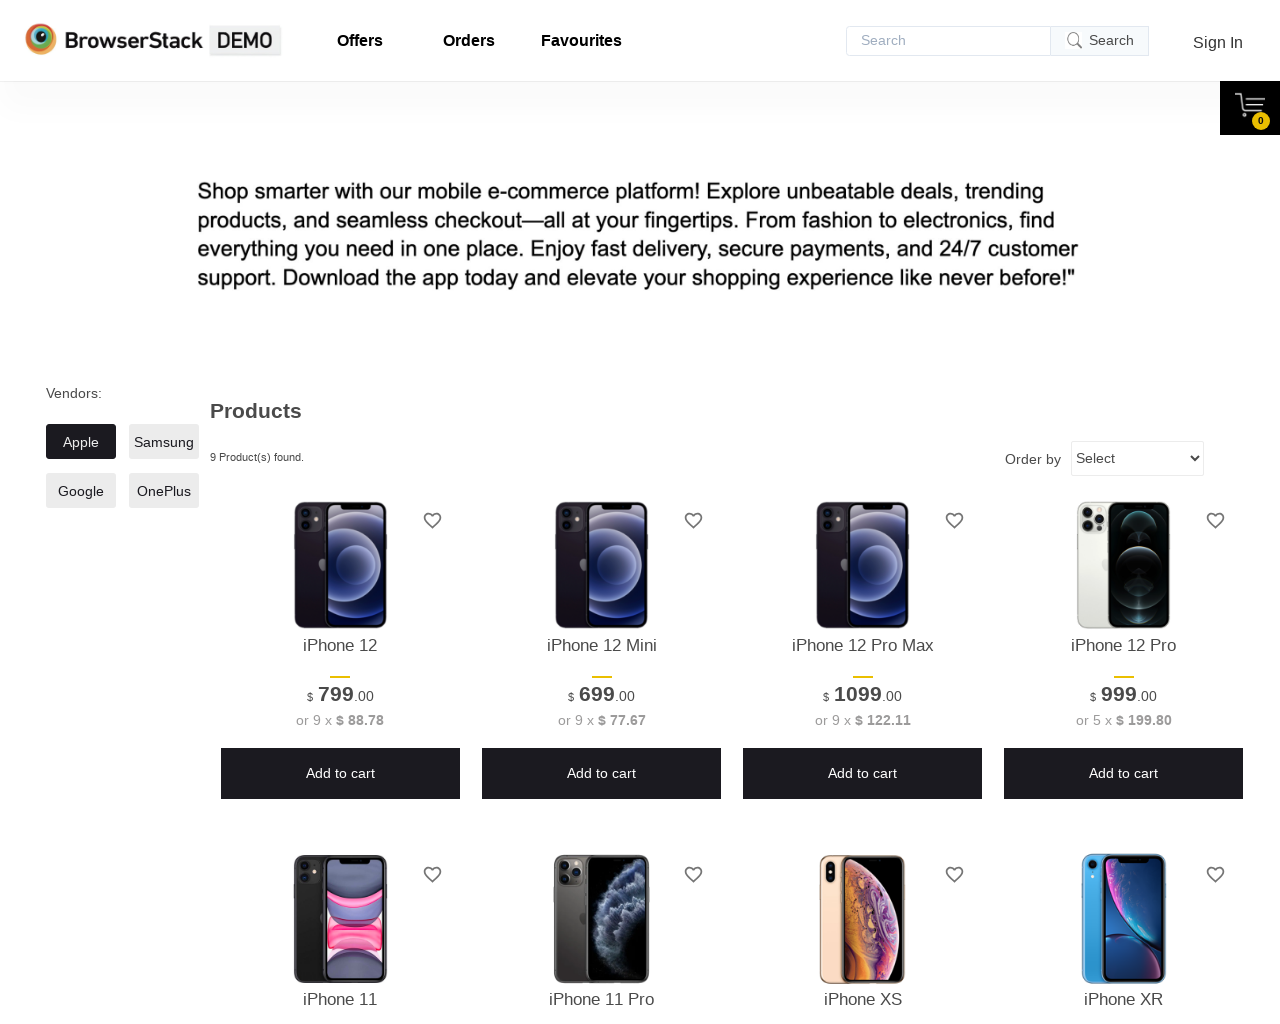

Clicked 'Add to cart' button at (340, 774) on xpath=//*[@id="1"]/div[4]
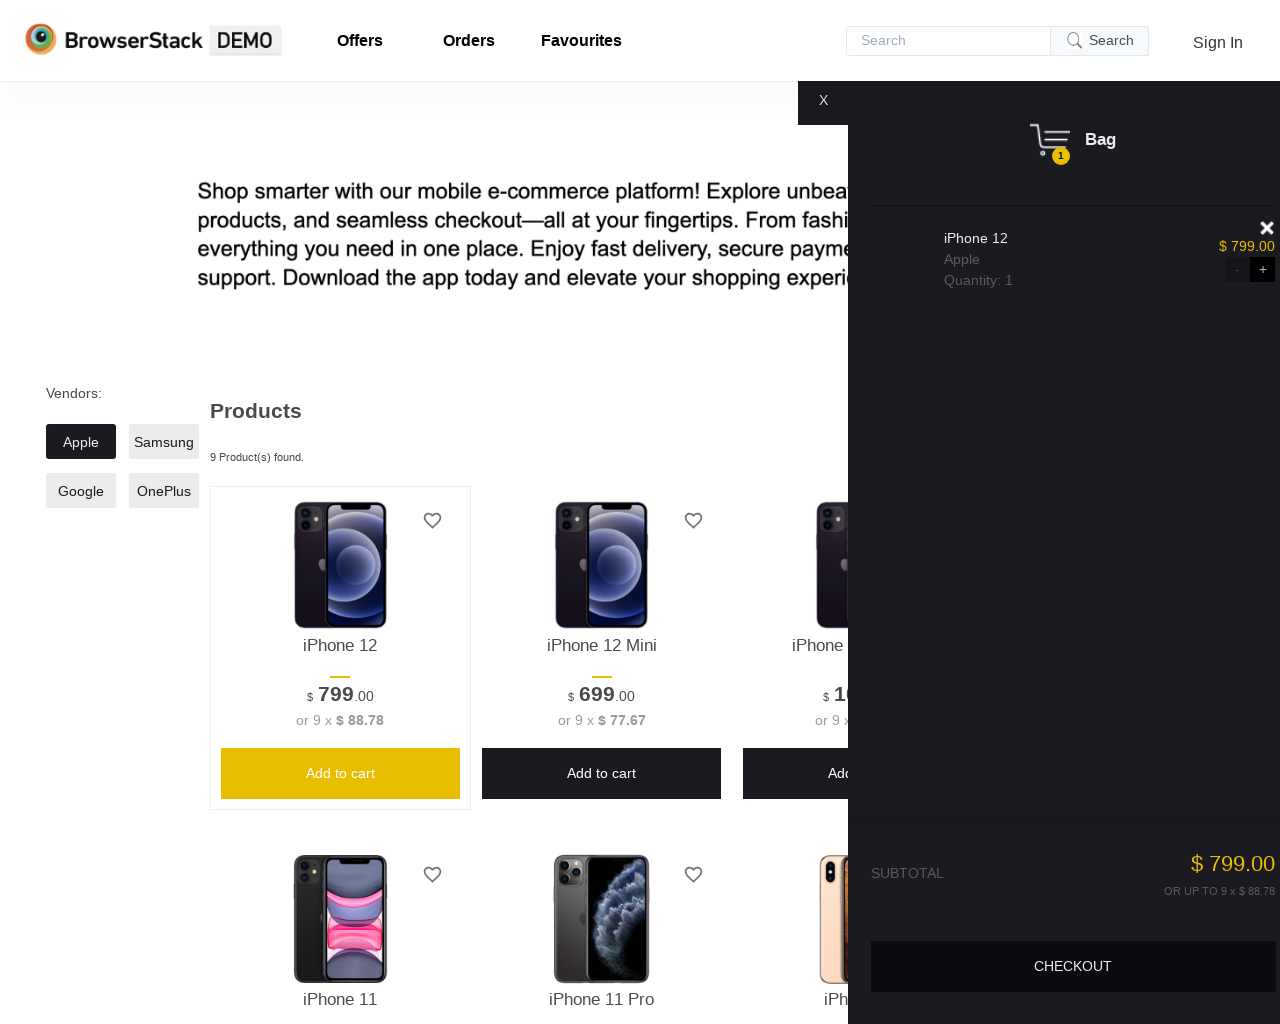

Waited for cart pane to be displayed
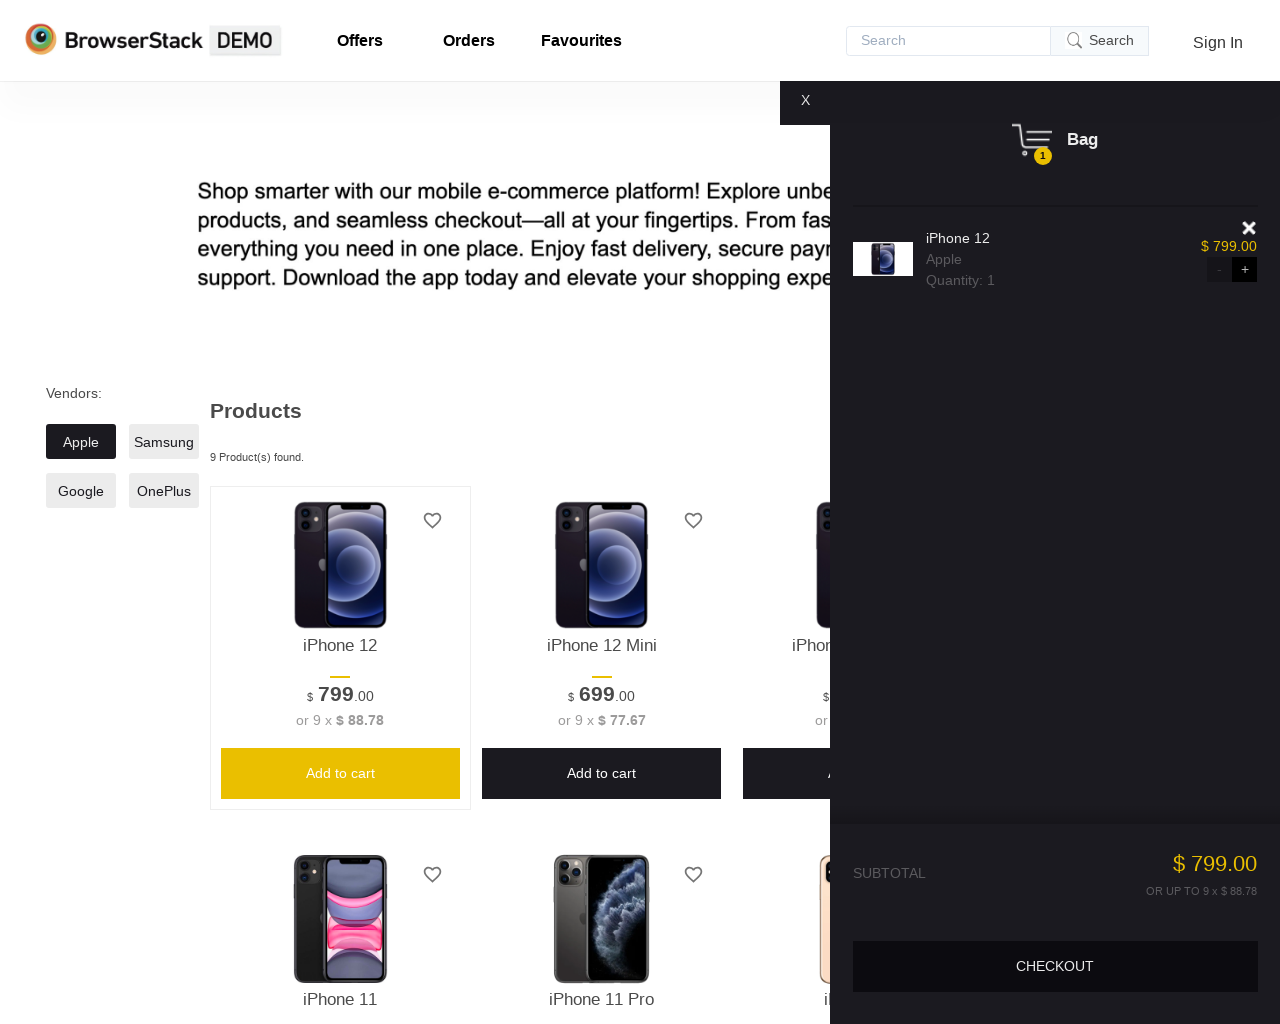

Retrieved product name from cart: iPhone 12
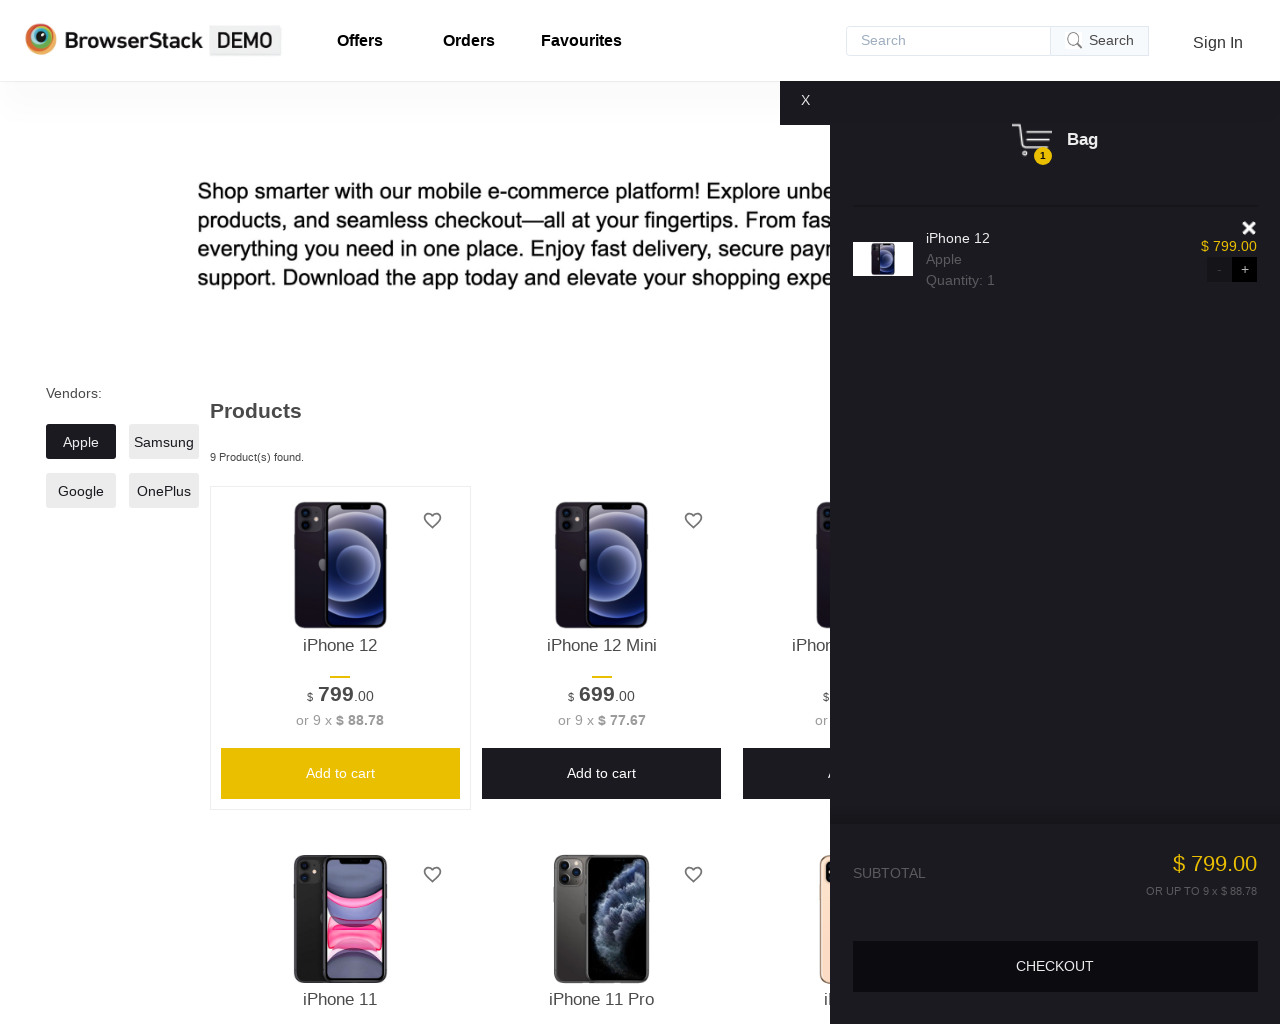

Verified product was added to cart correctly
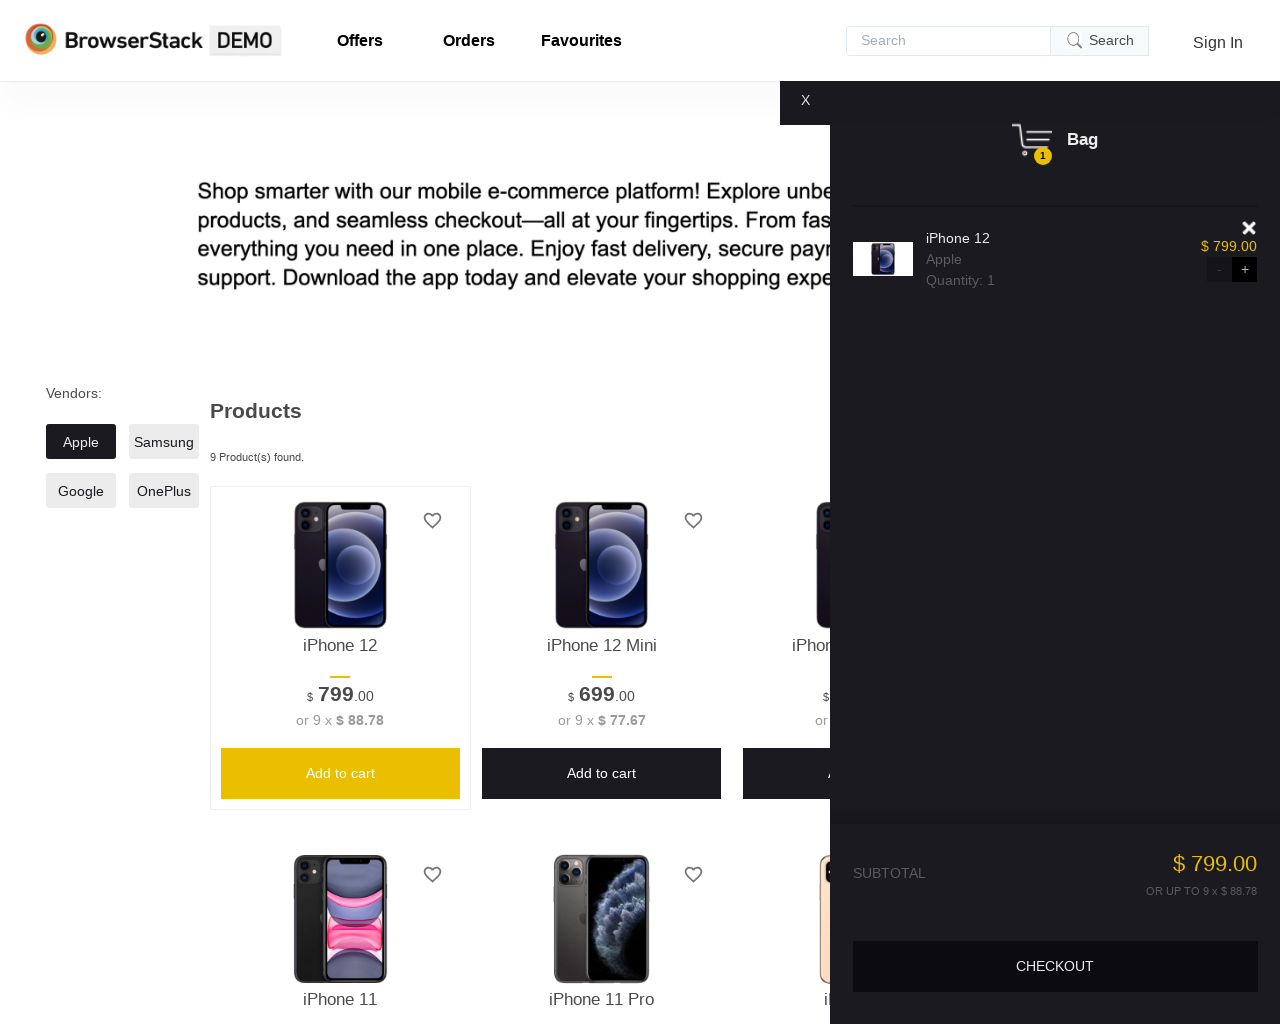

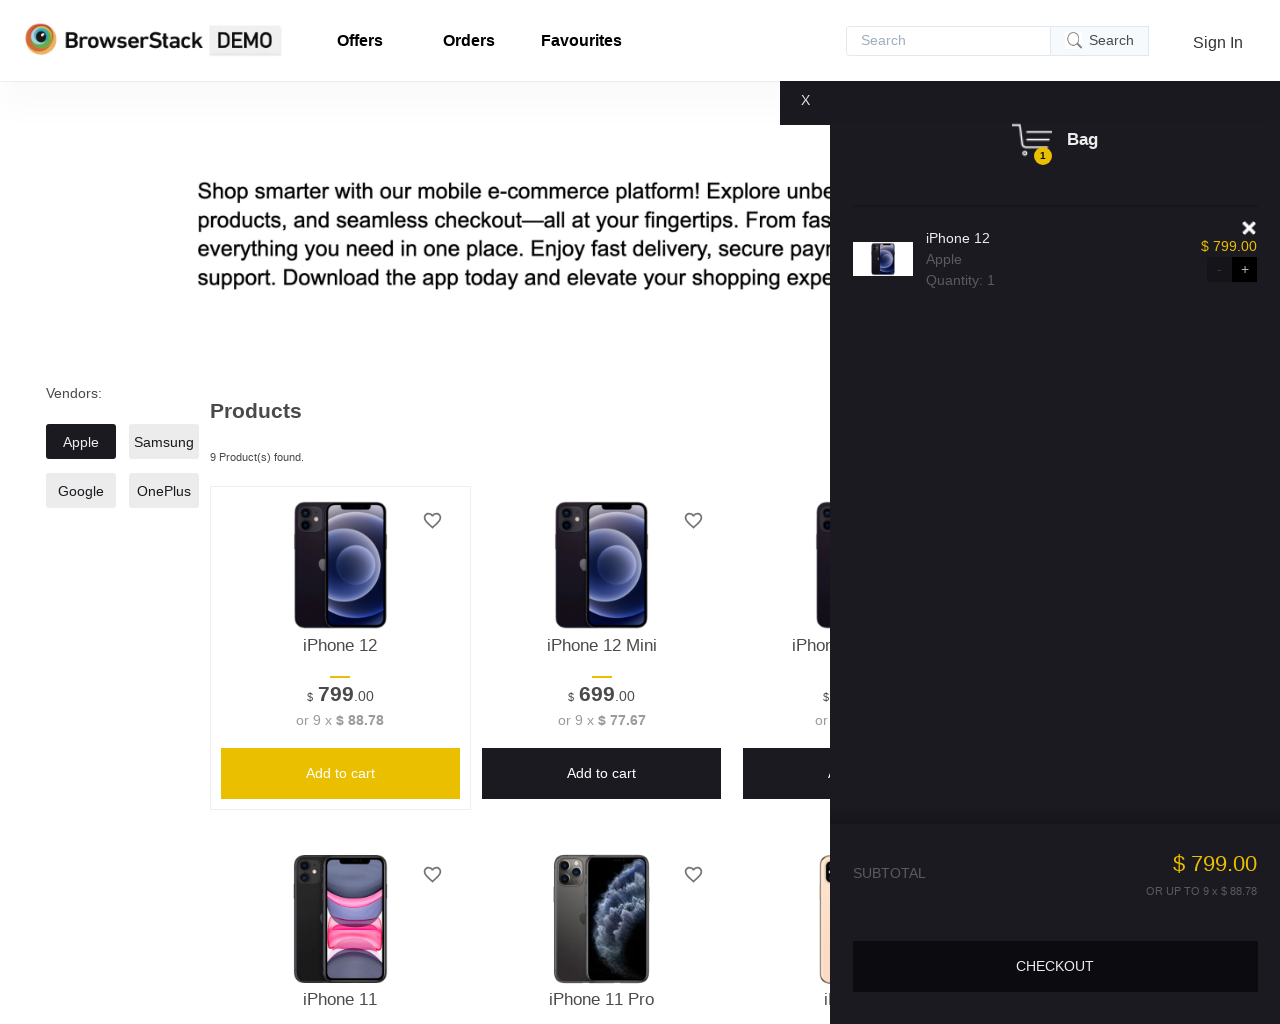